Fills the practice form, then navigates to Alerts section and interacts with various alert types including simple alert, timed alert, confirm alert, and prompt alert.

Starting URL: https://demoqa.com

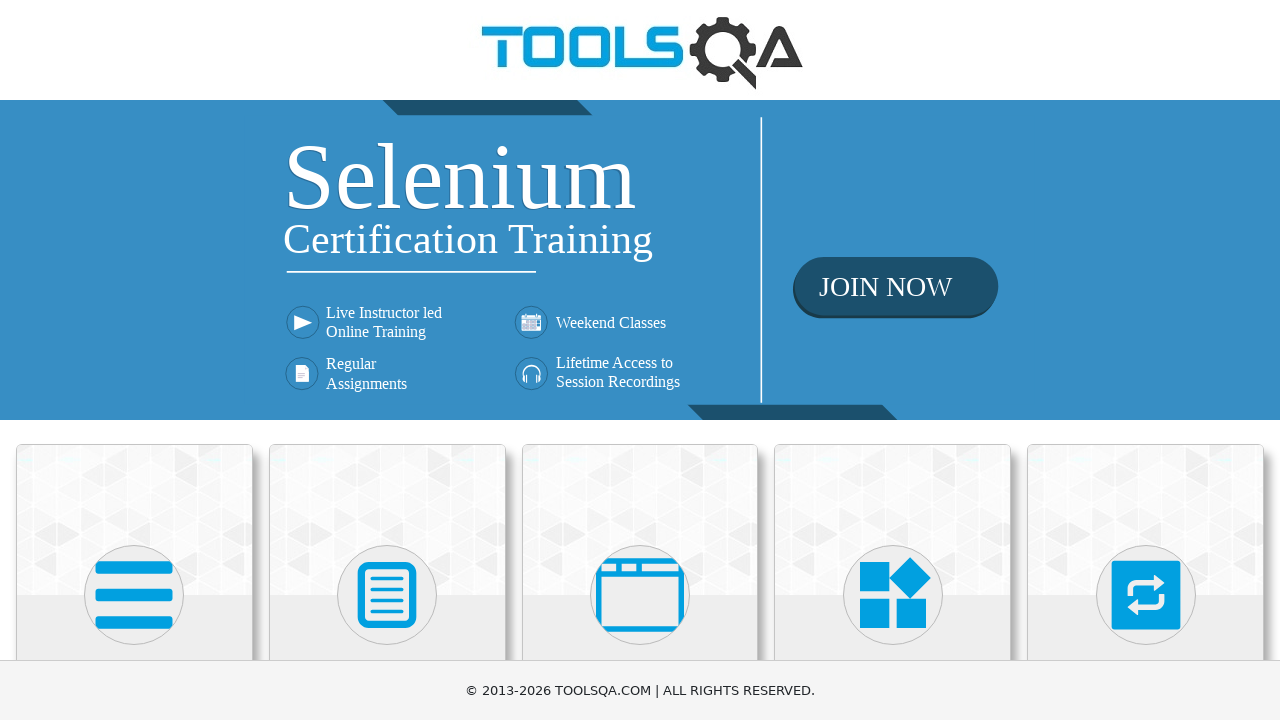

Clicked on Forms section at (387, 360) on xpath=//div[contains(@class, 'card-body')]/h5[text()='Forms']
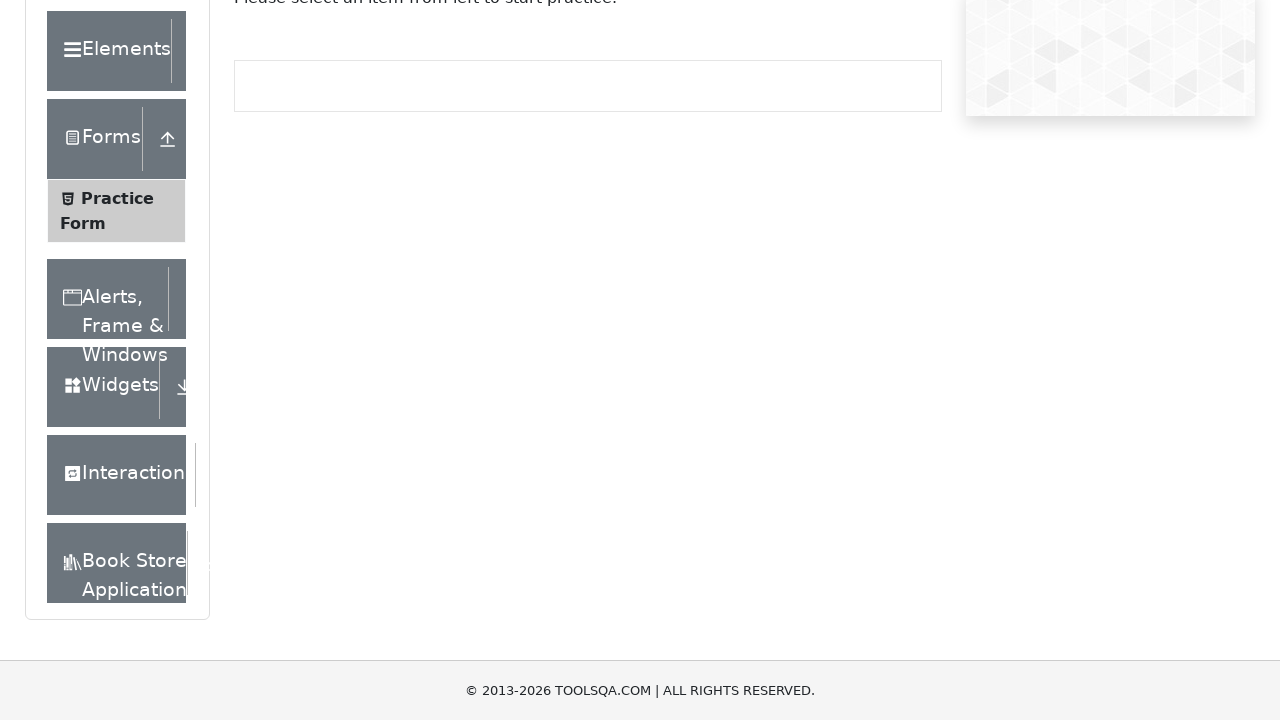

Clicked on Practice Form at (117, 336) on xpath=//span[text()='Practice Form']
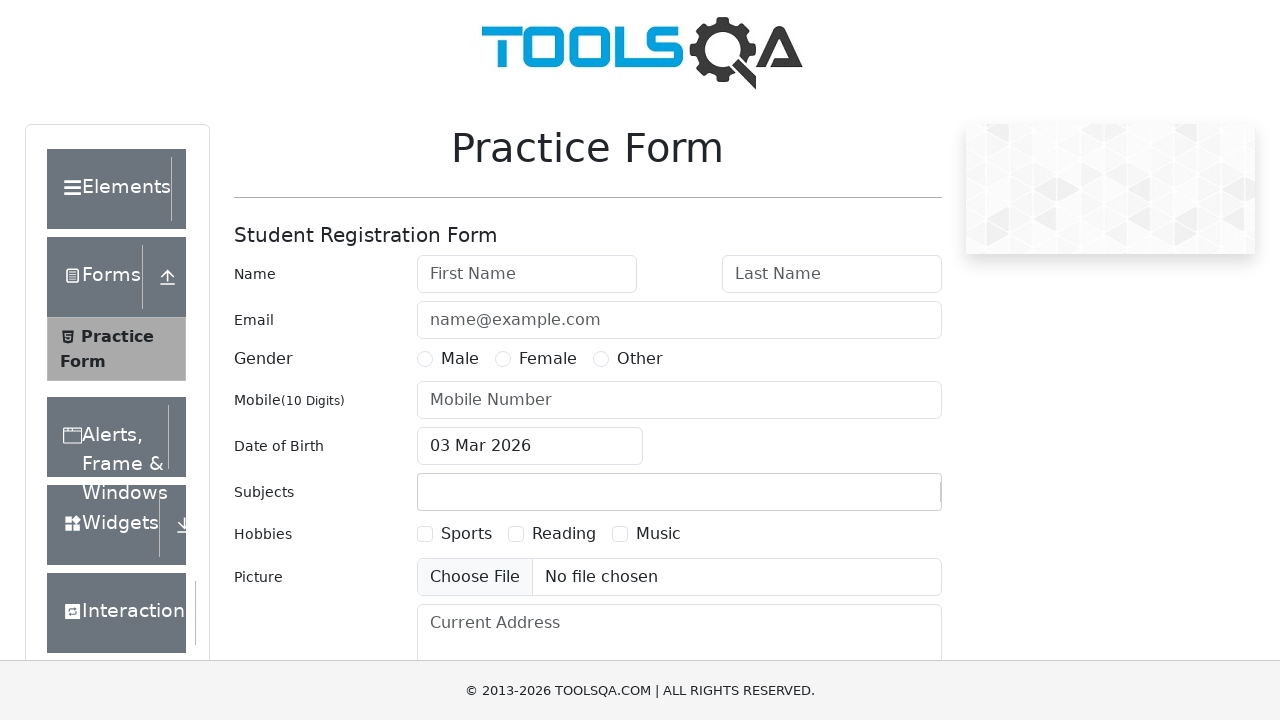

Filled first name with 'Jorge' on //input[@id='firstName']
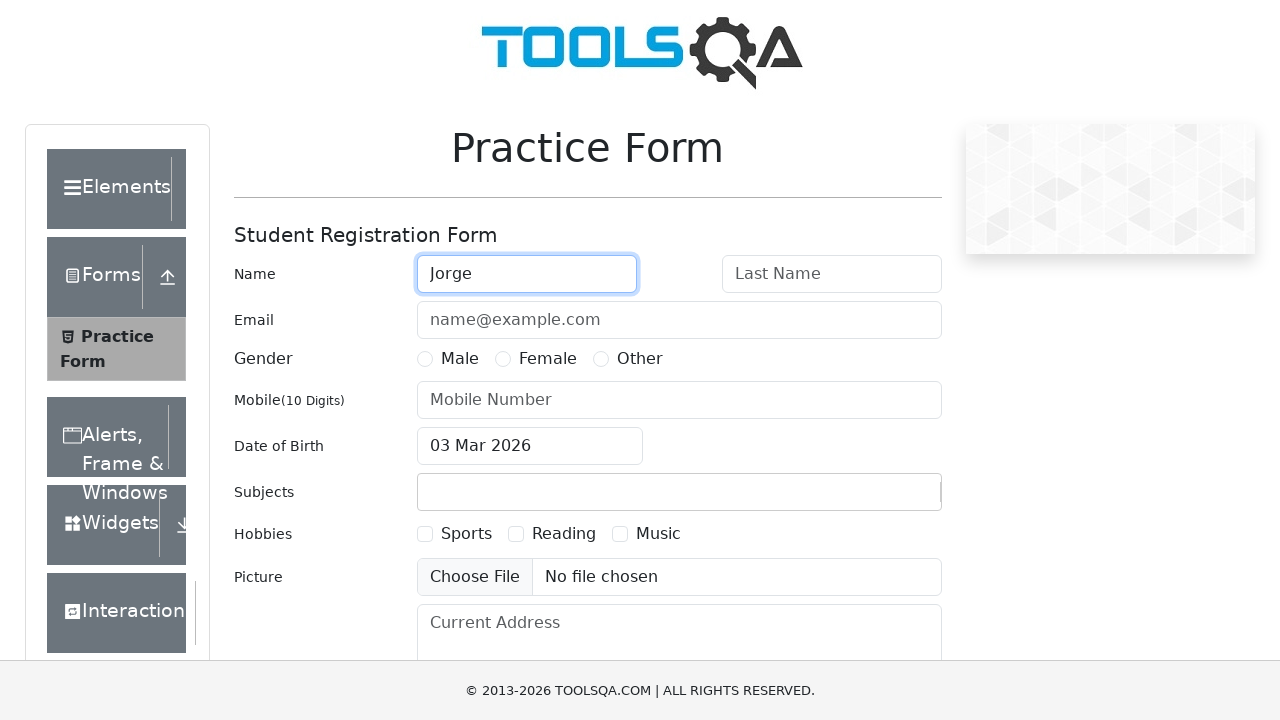

Filled last name with 'Moratalla' on //input[@id='lastName']
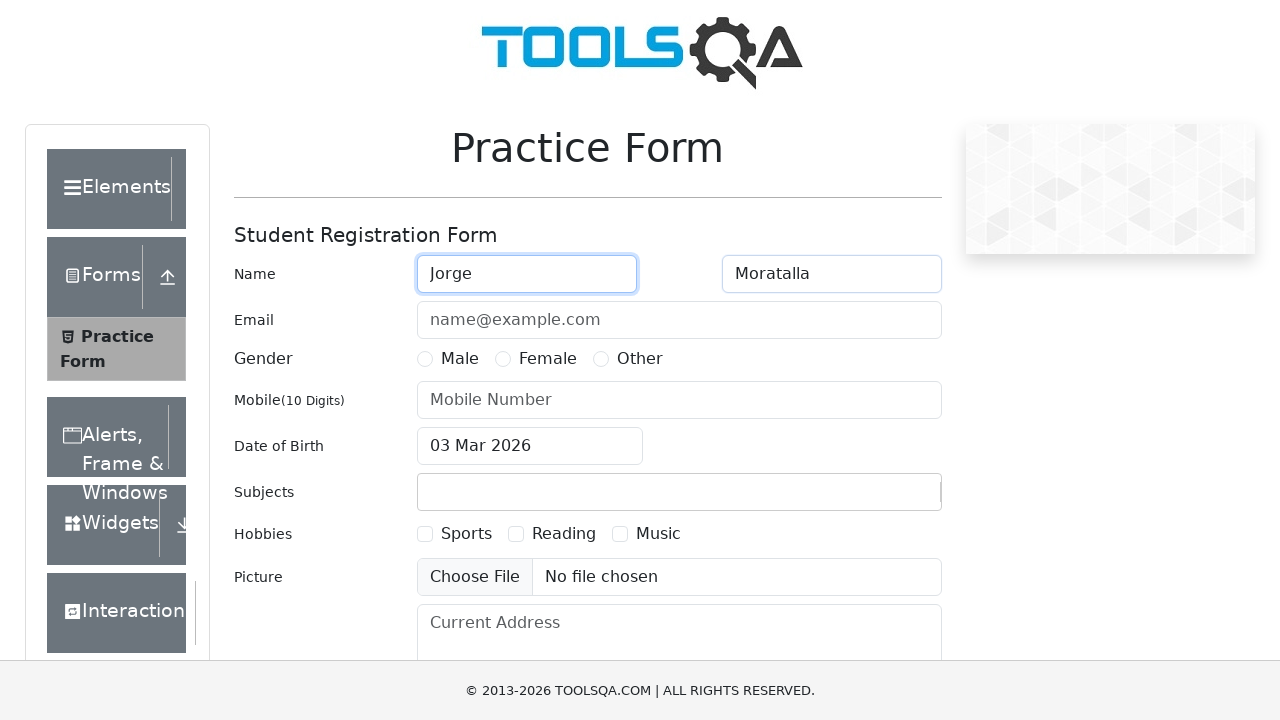

Filled email with 'example@example.com' on //input[@id='userEmail']
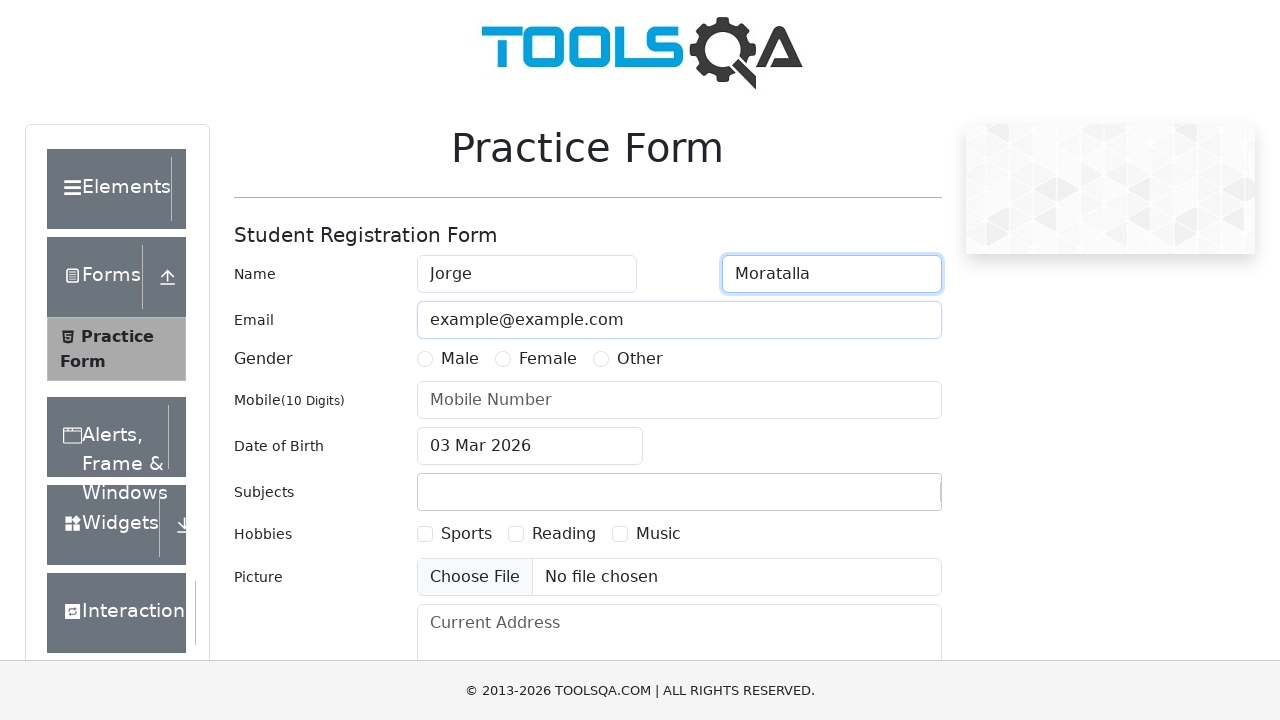

Selected gender radio button at (425, 359) on xpath=//input[@id='gender-radio-1']
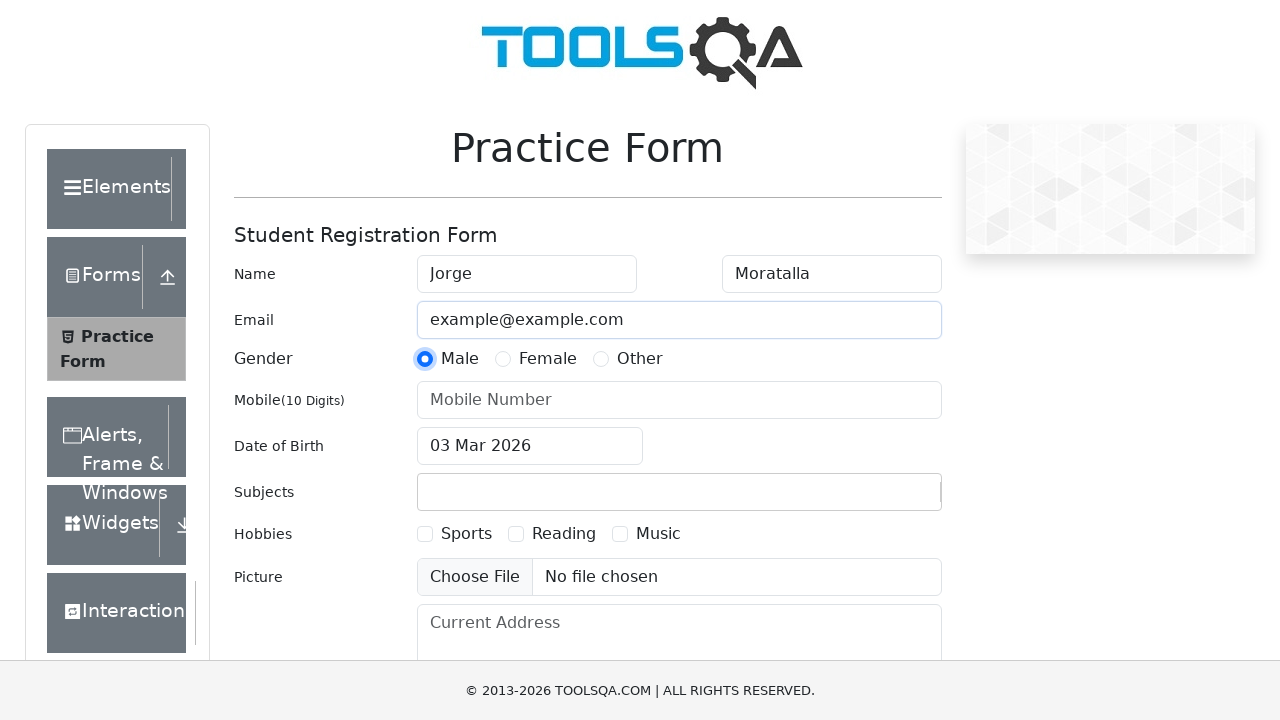

Filled mobile number with '6234578895' on //input[@id='userNumber']
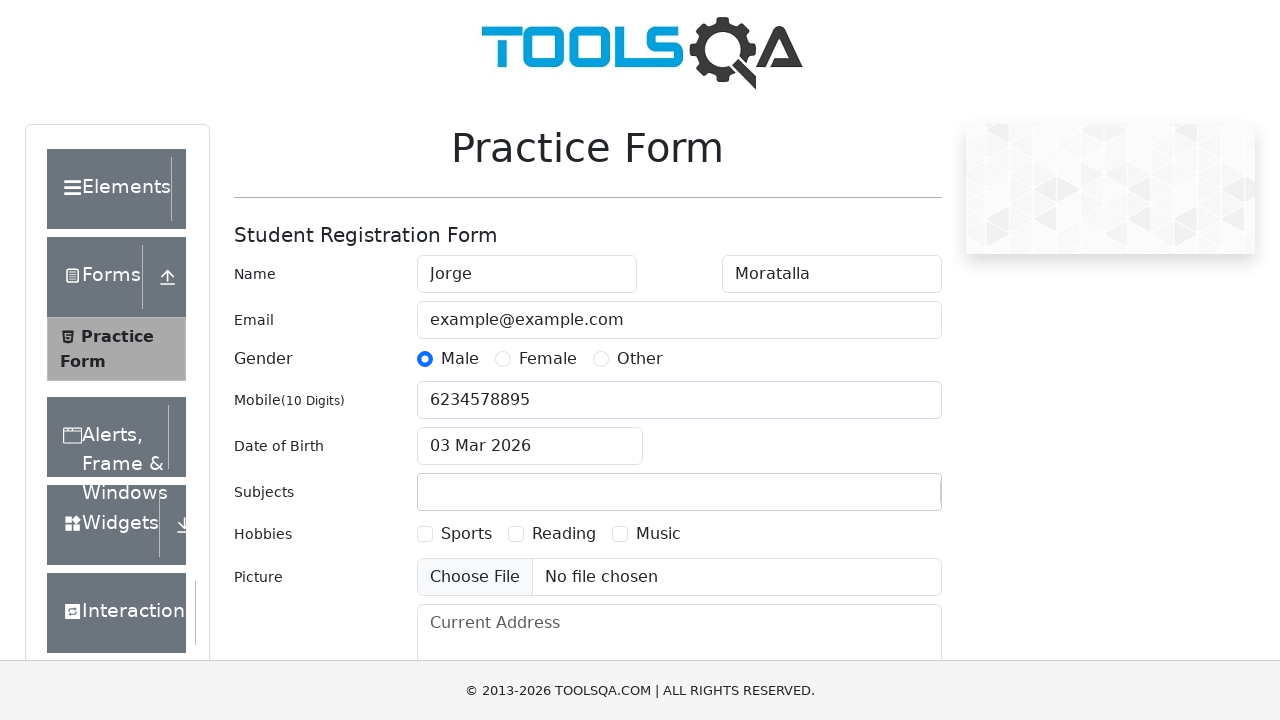

Filled date of birth with '11/11/2011' on //input[@id='dateOfBirthInput']
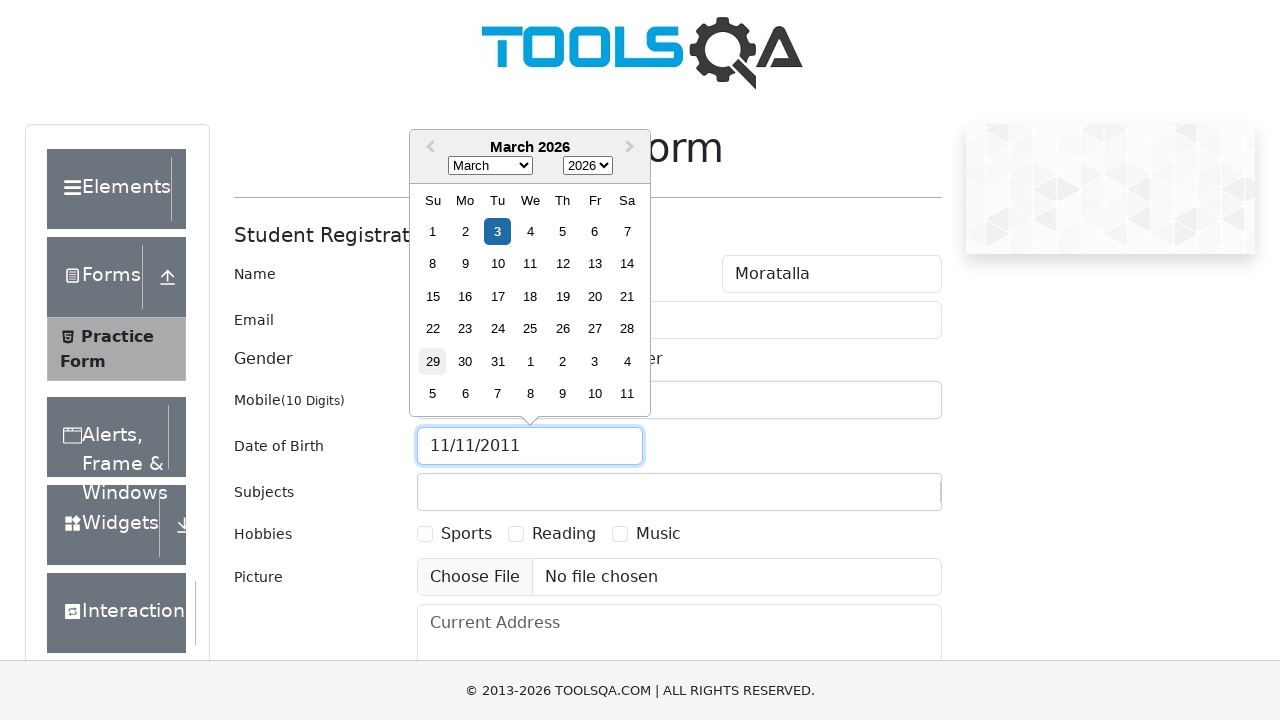

Pressed Enter to confirm date of birth
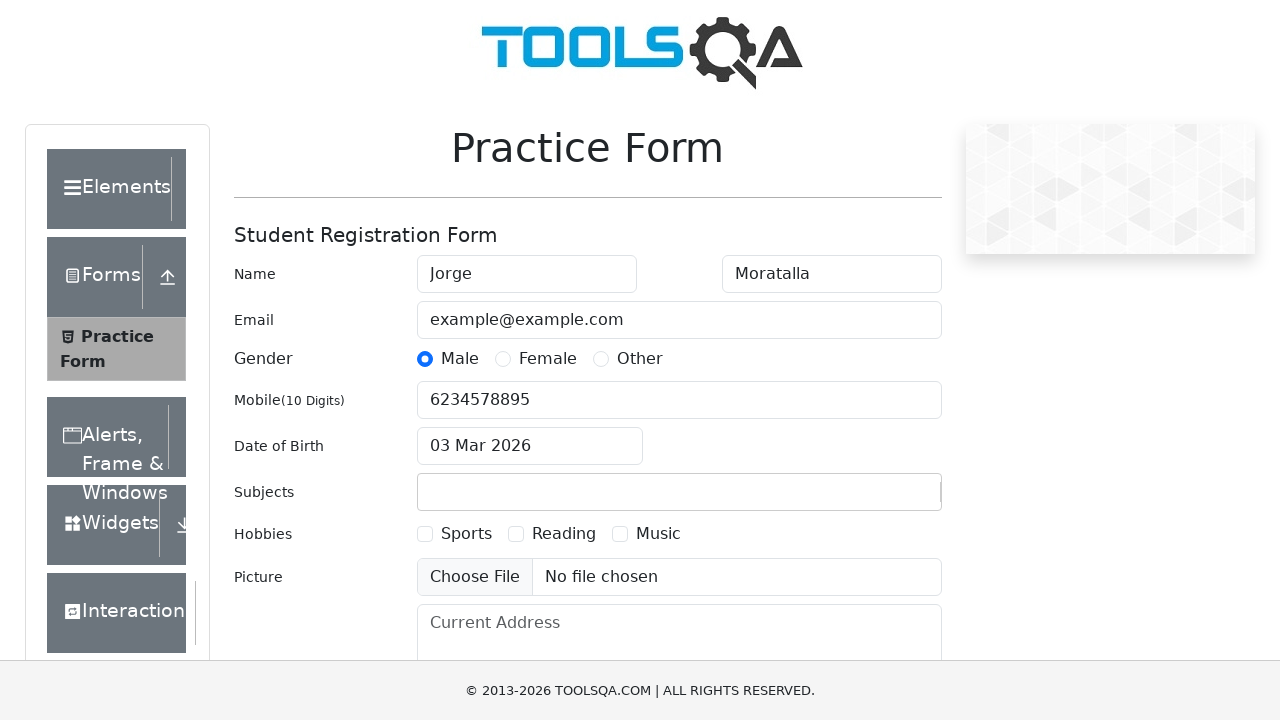

Checked hobbies checkbox at (516, 534) on xpath=//input[@id='hobbies-checkbox-2']
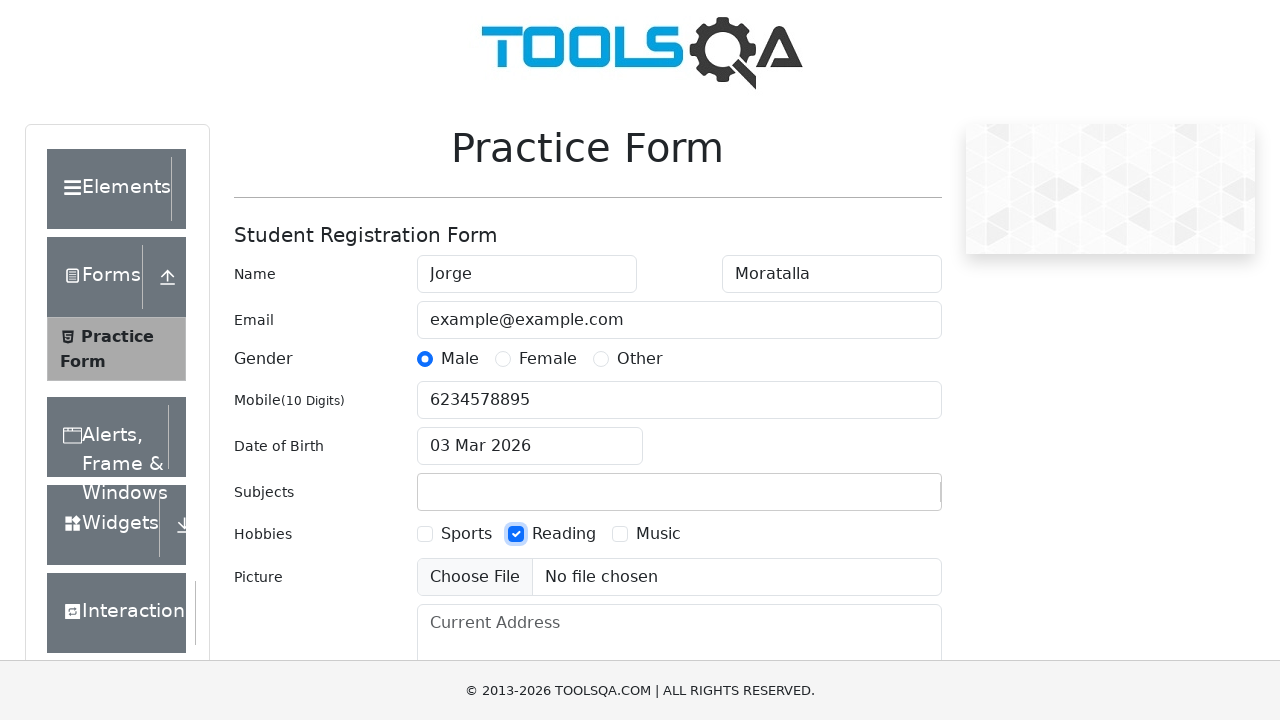

Clicked submit button on practice form at (885, 499) on xpath=//button[@id='submit']
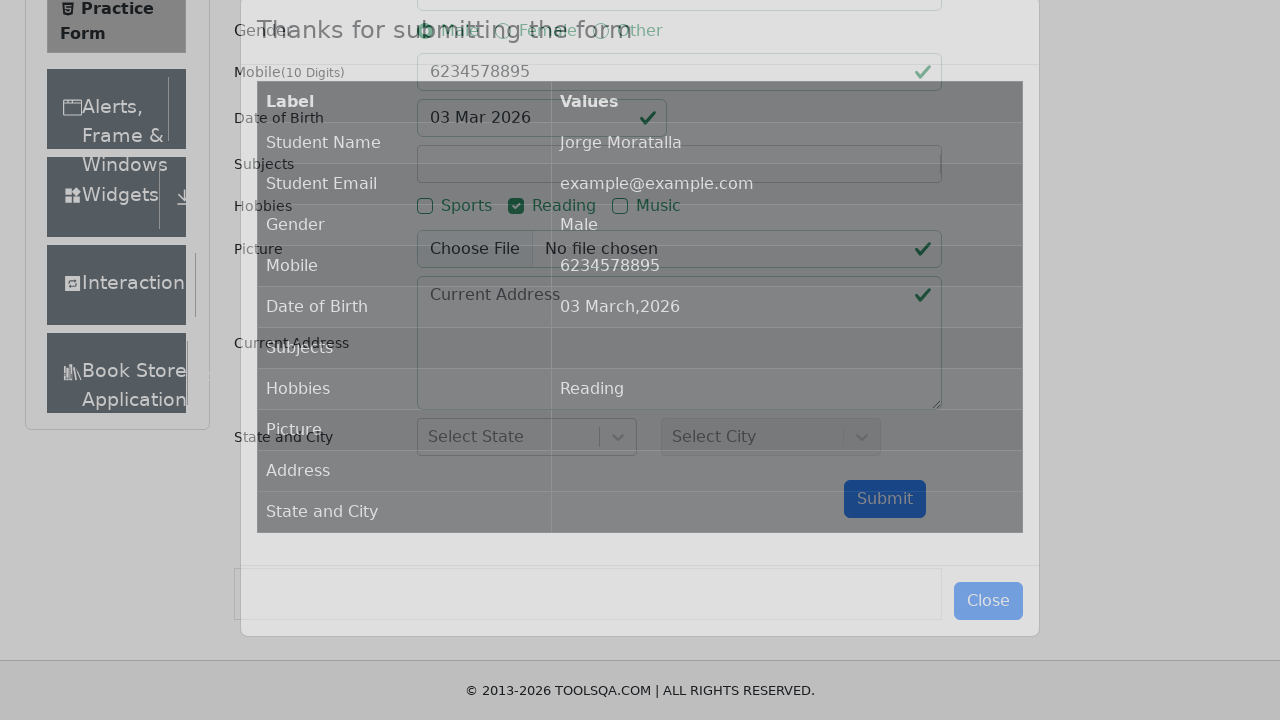

Pressed Escape to close form submission dialog
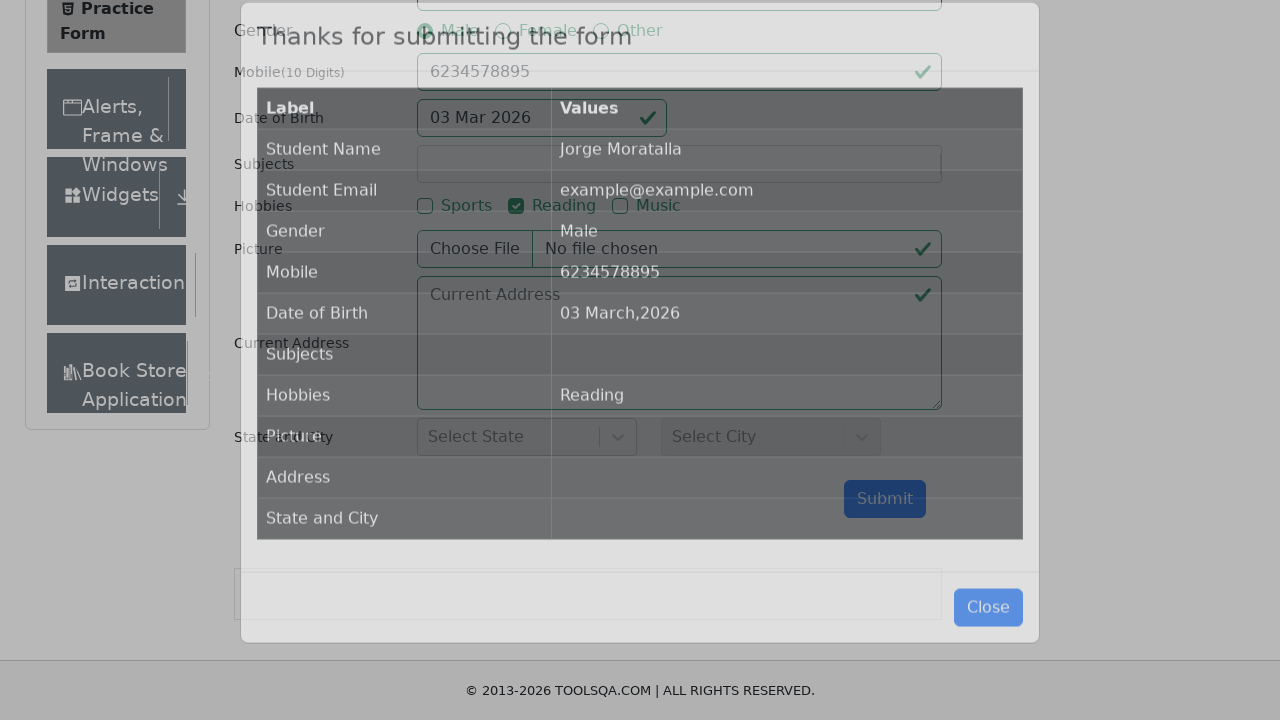

Clicked on Alerts, Frame & Windows section at (107, 109) on xpath=//div[@class='header-text' and contains(., 'Alerts, Frame & Windows')]
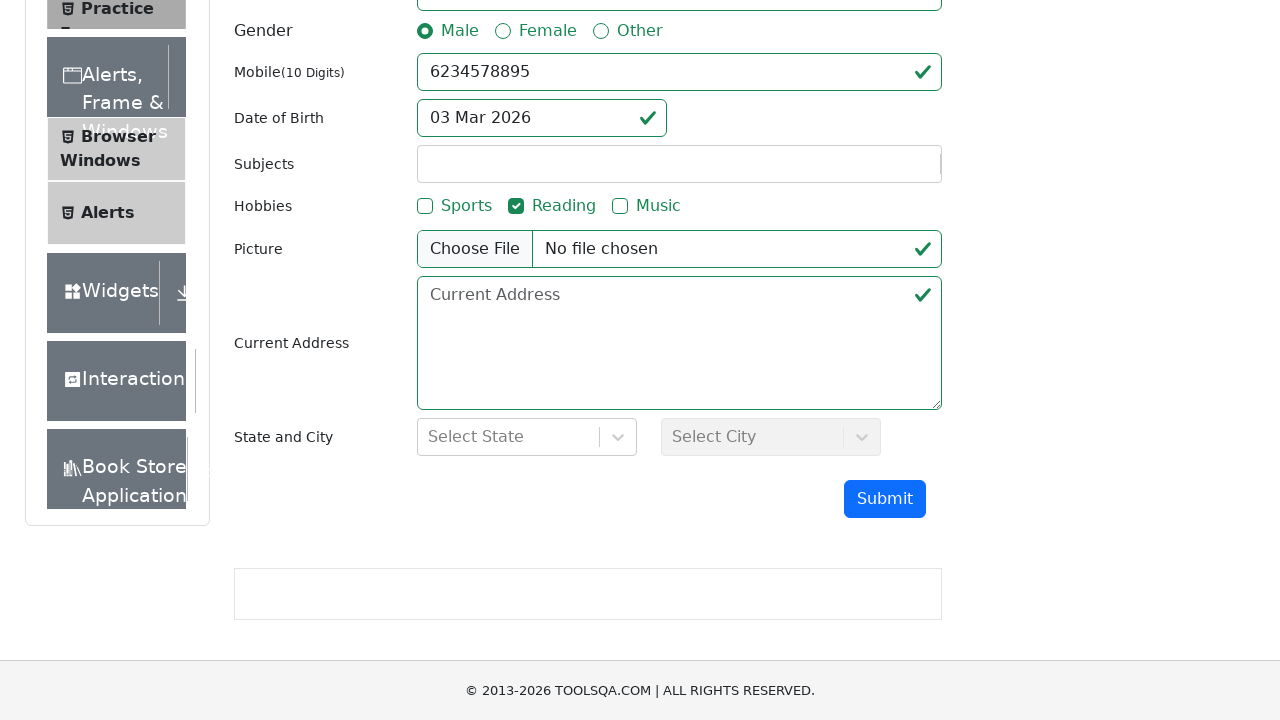

Clicked on Alerts subsection at (108, 174) on xpath=//span[text()='Alerts']
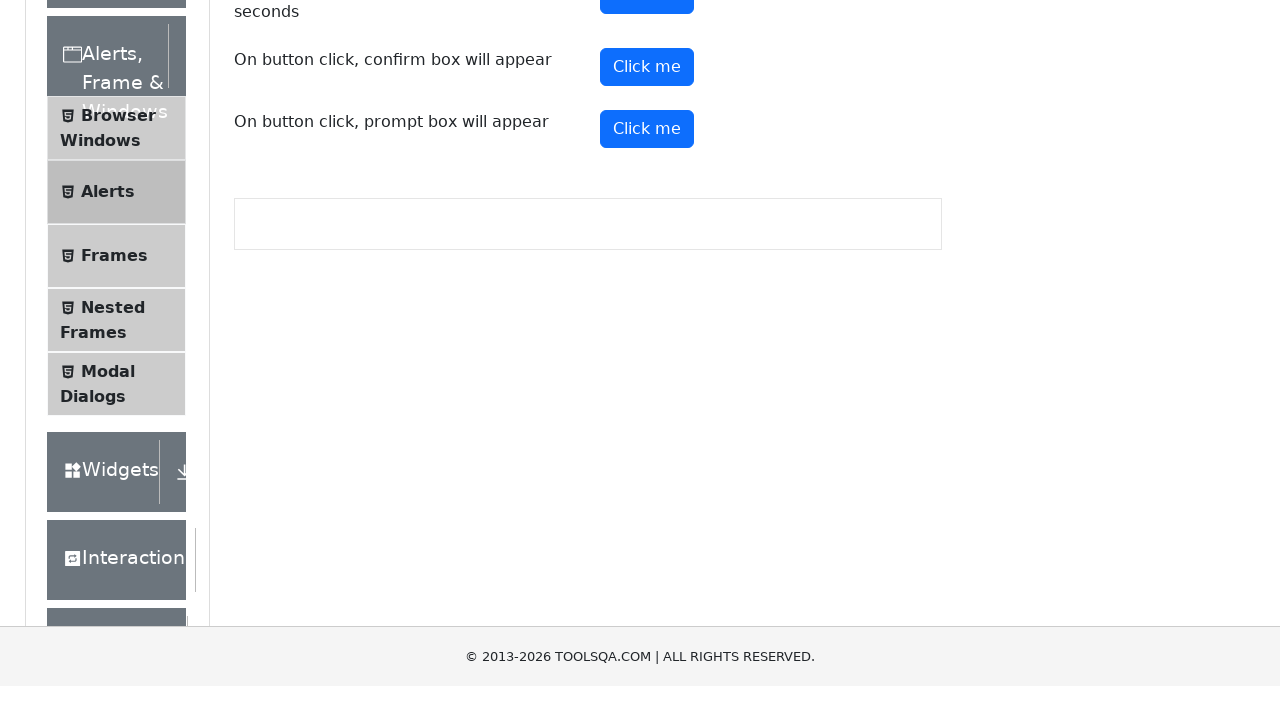

Clicked simple alert button and accepted the alert at (647, 101) on xpath=//button[@id='alertButton']
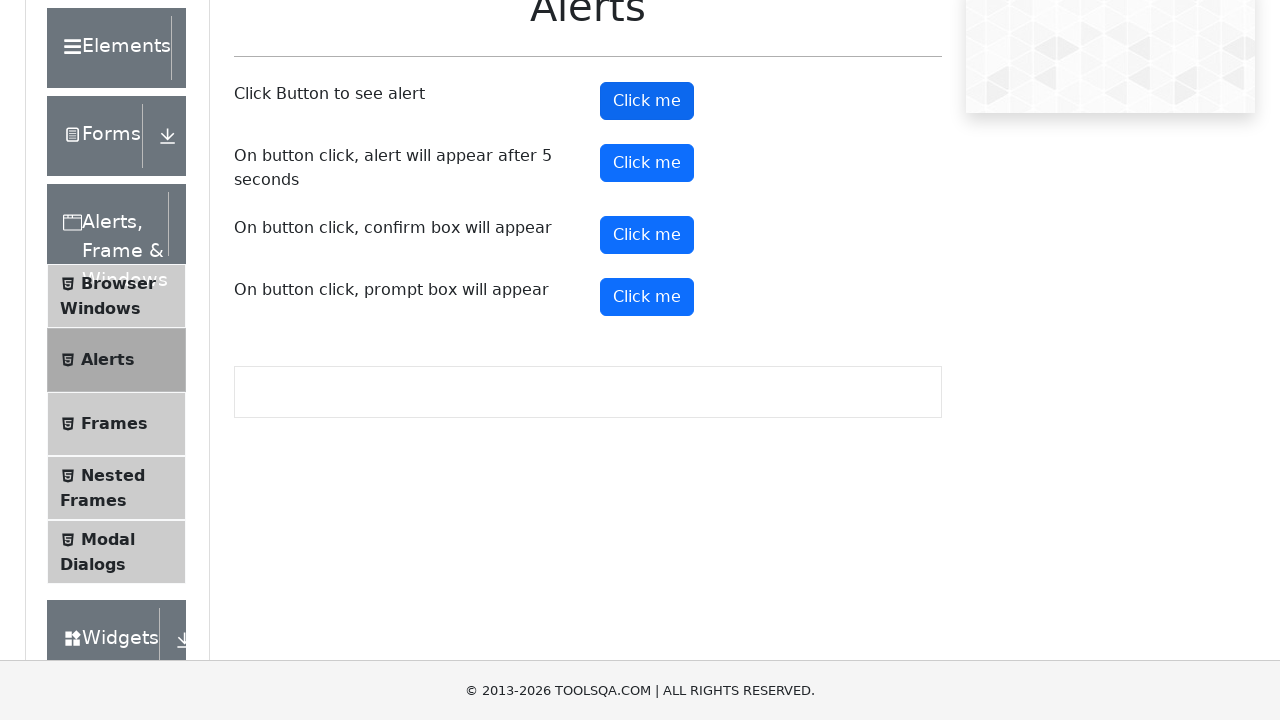

Clicked timed alert button at (647, 163) on xpath=//button[@id='timerAlertButton']
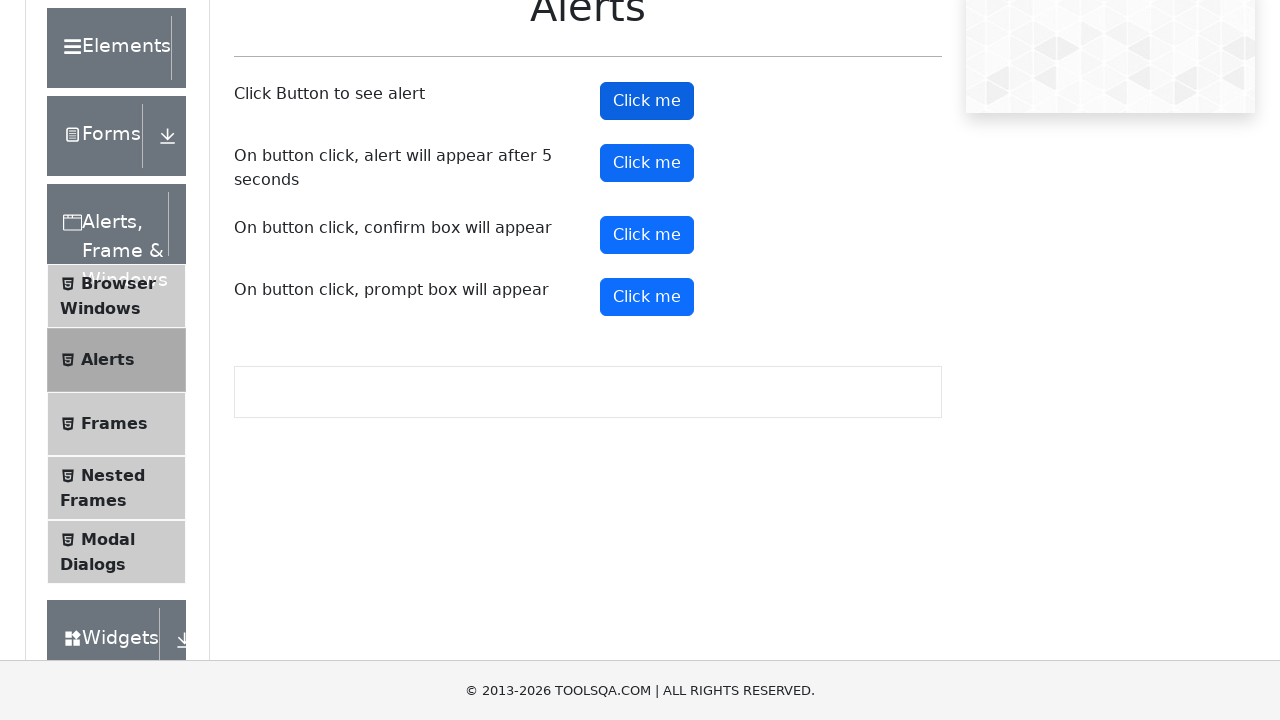

Waited 6 seconds for timed alert to appear and was automatically accepted
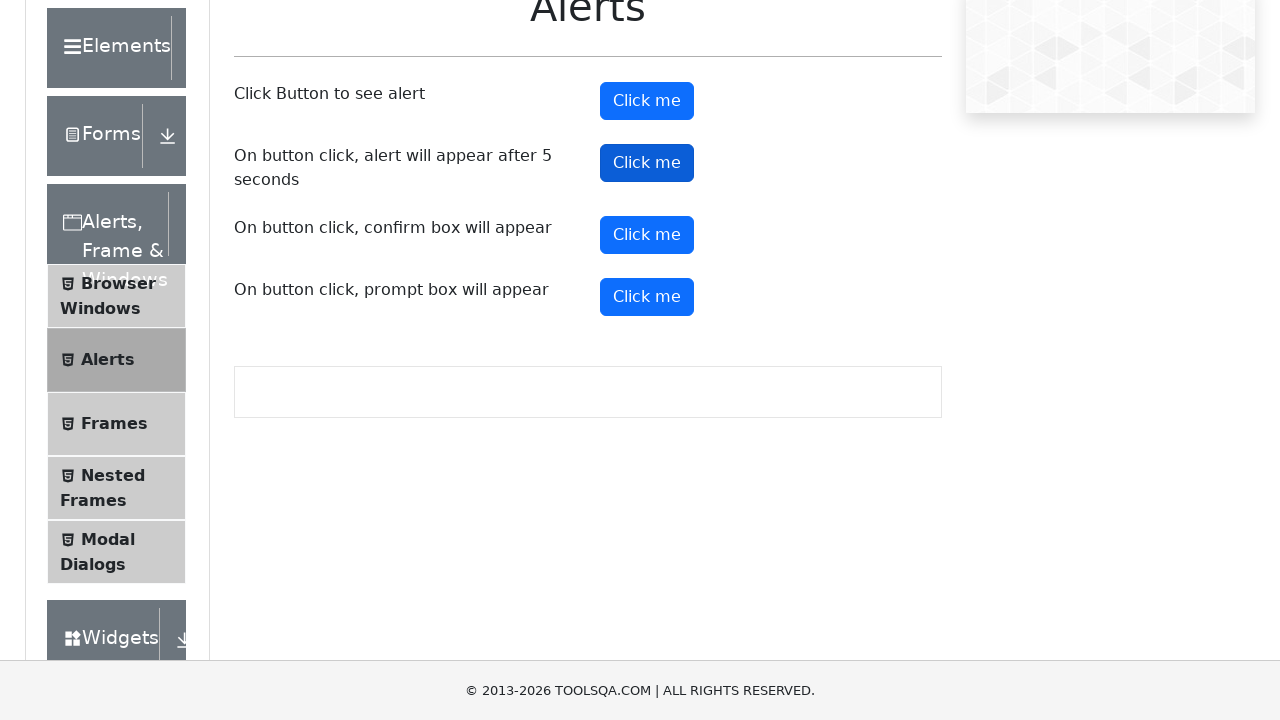

Clicked confirm alert button and accepted the confirmation dialog at (647, 235) on xpath=//button[@id='confirmButton']
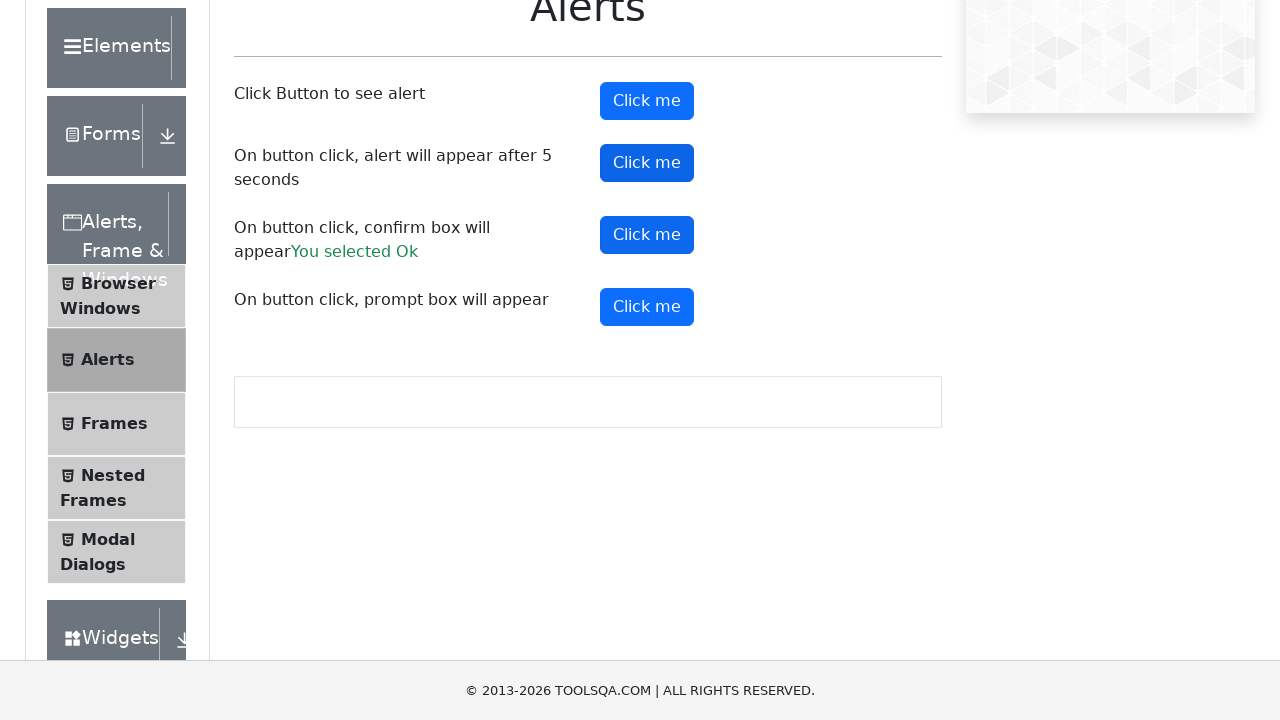

Clicked prompt alert button and accepted the prompt dialog at (647, 307) on xpath=//button[@id='promtButton']
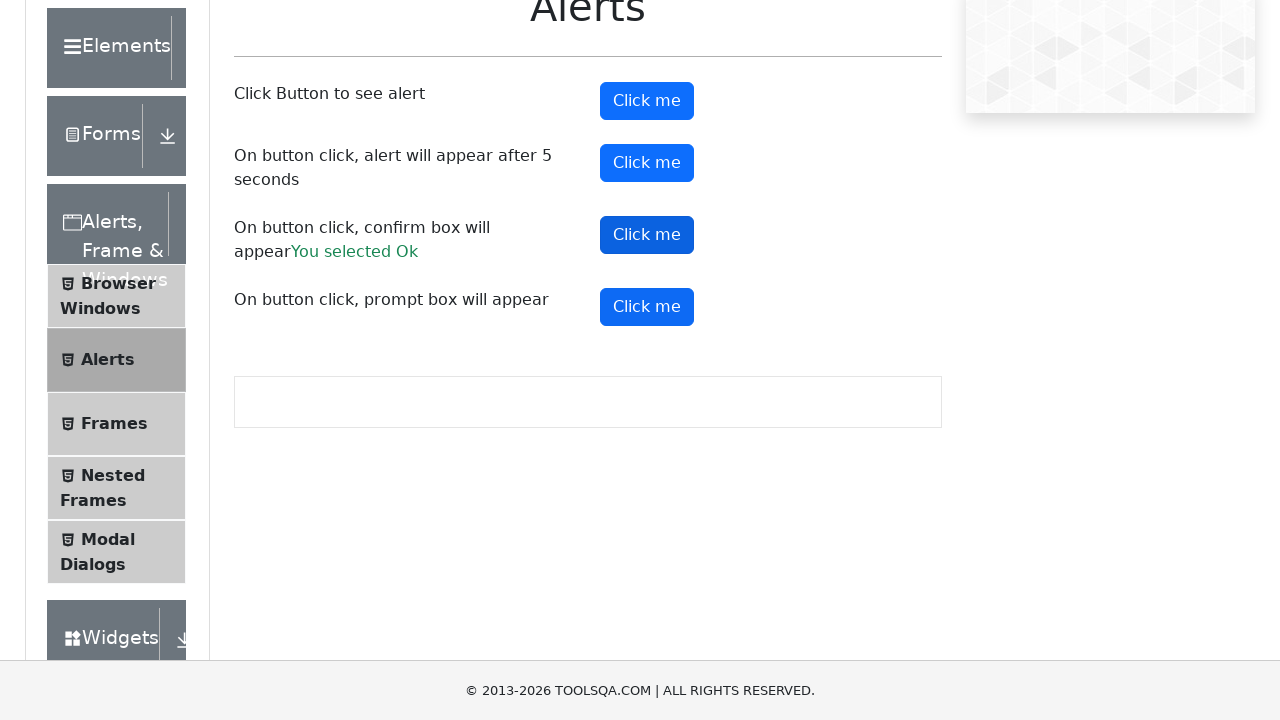

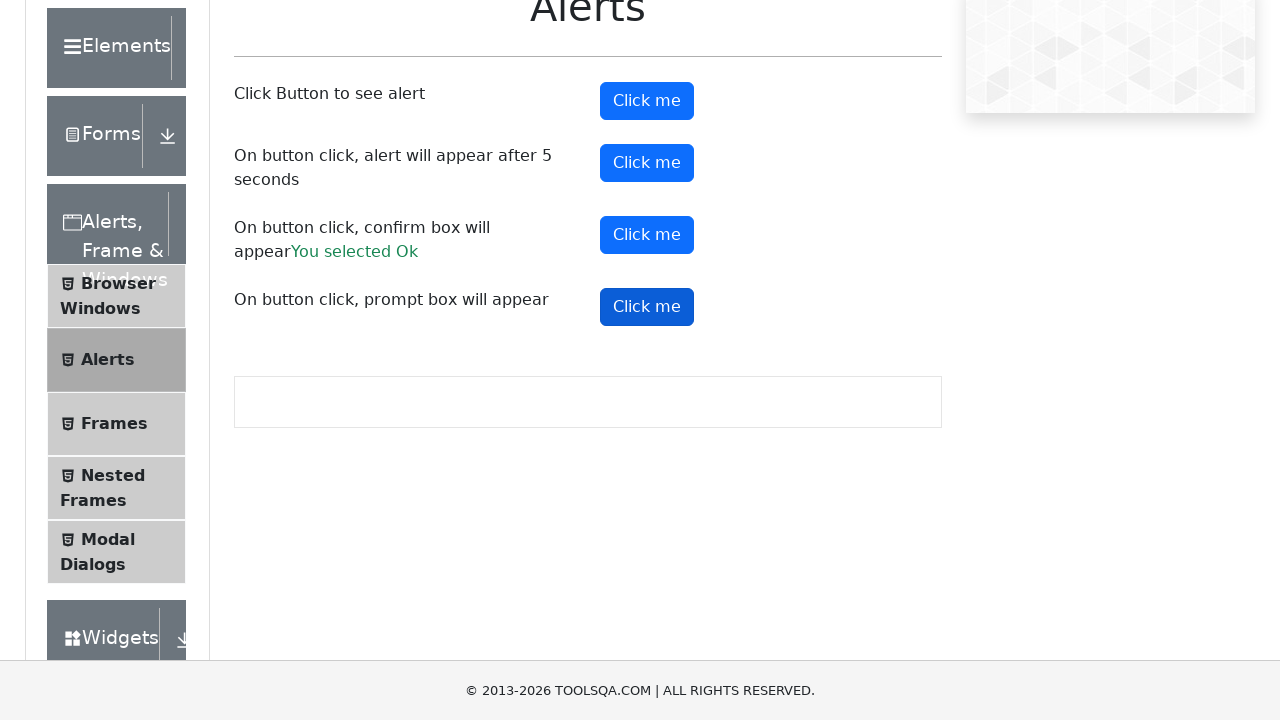